Tests locating various form elements using relative XPath selectors and fills the last name field

Starting URL: https://demoqa.com/automation-practice-form

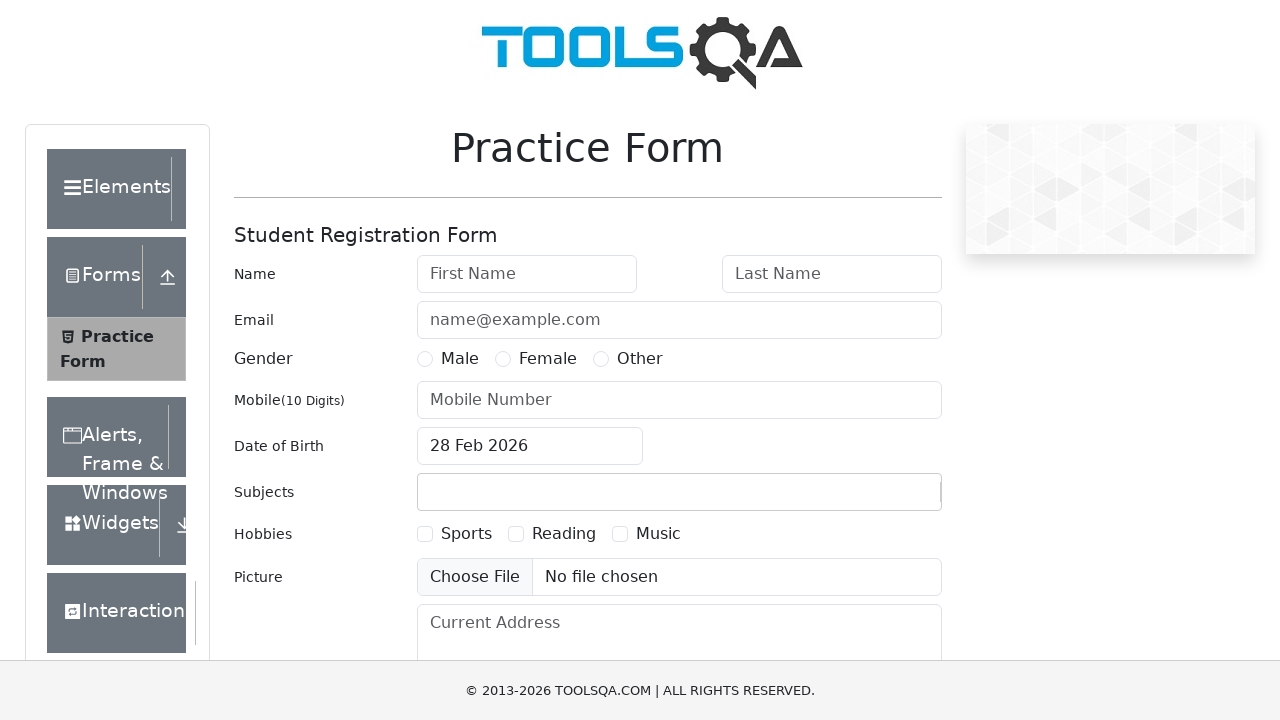

Filled last name field with 'Doe' on input#lastName
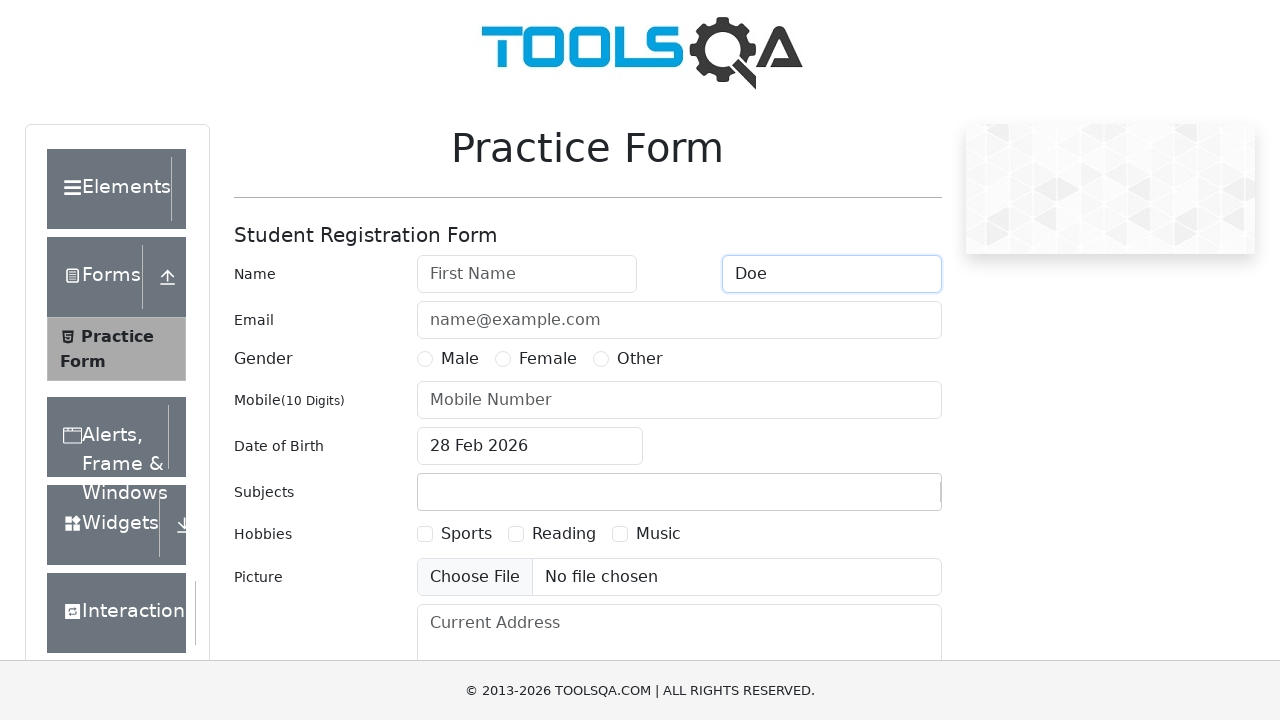

Email input field is present on the page
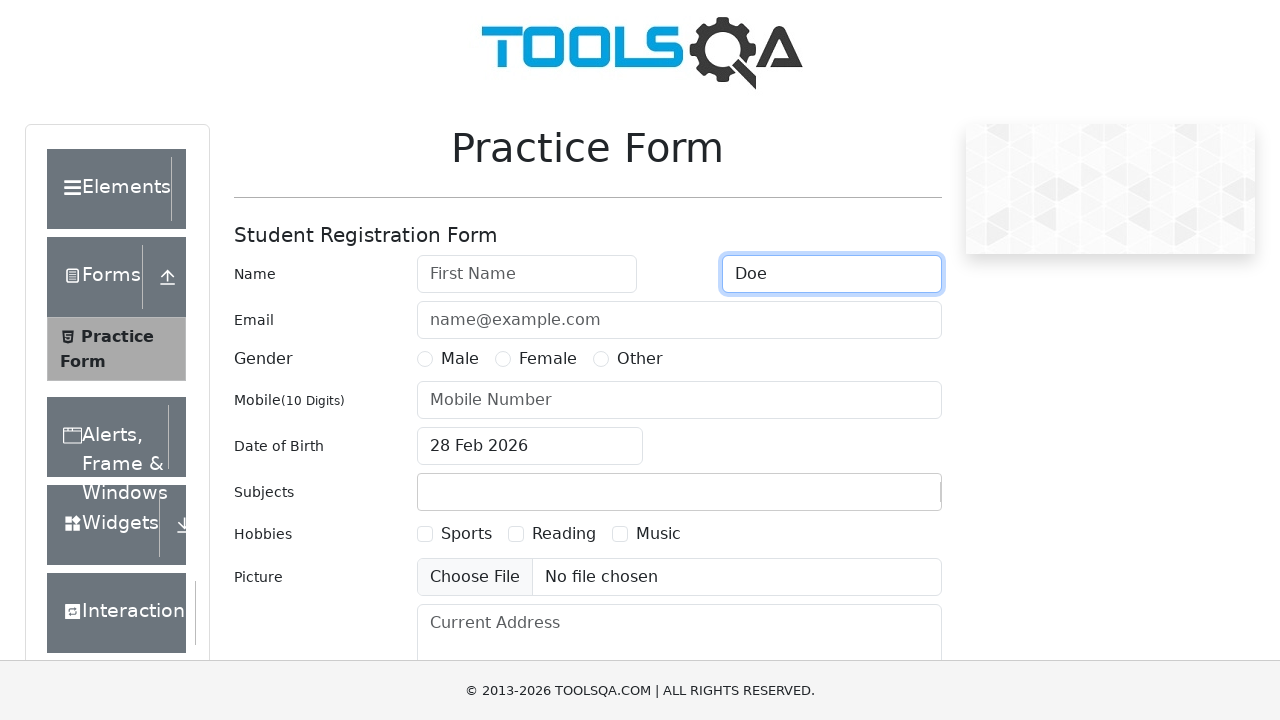

User number field is present on the page
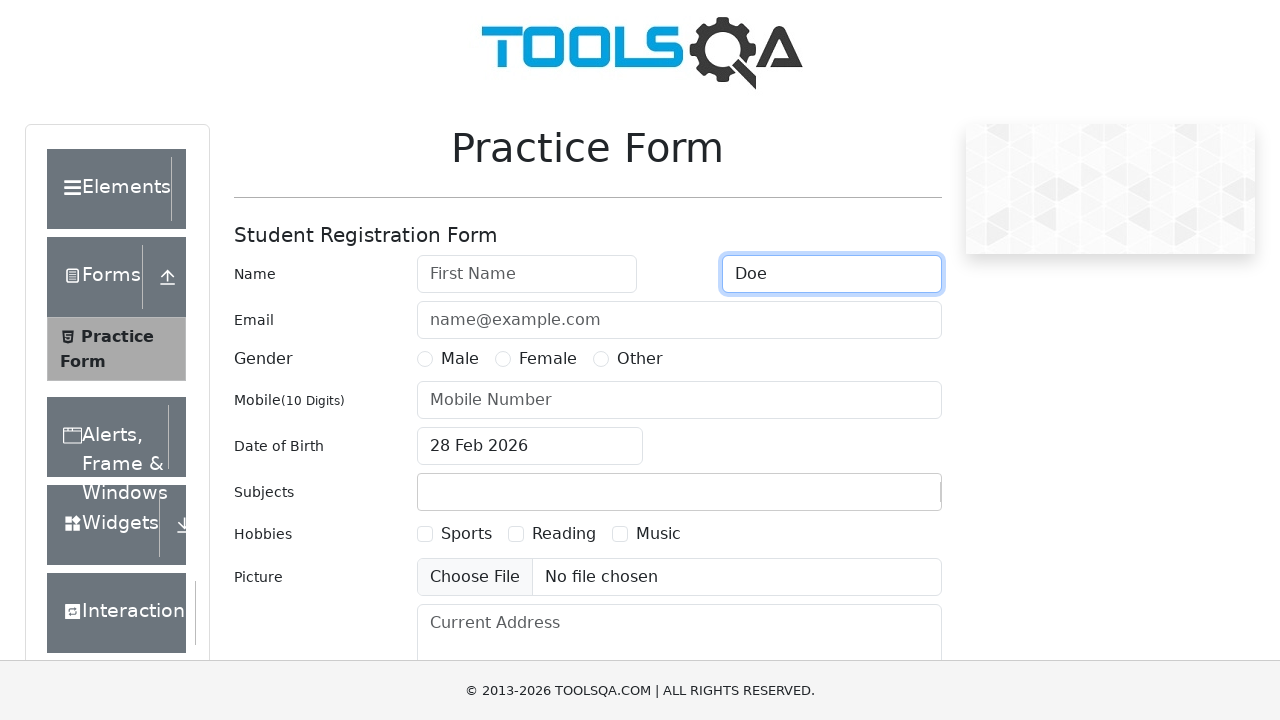

Student Registration Form heading is present on the page
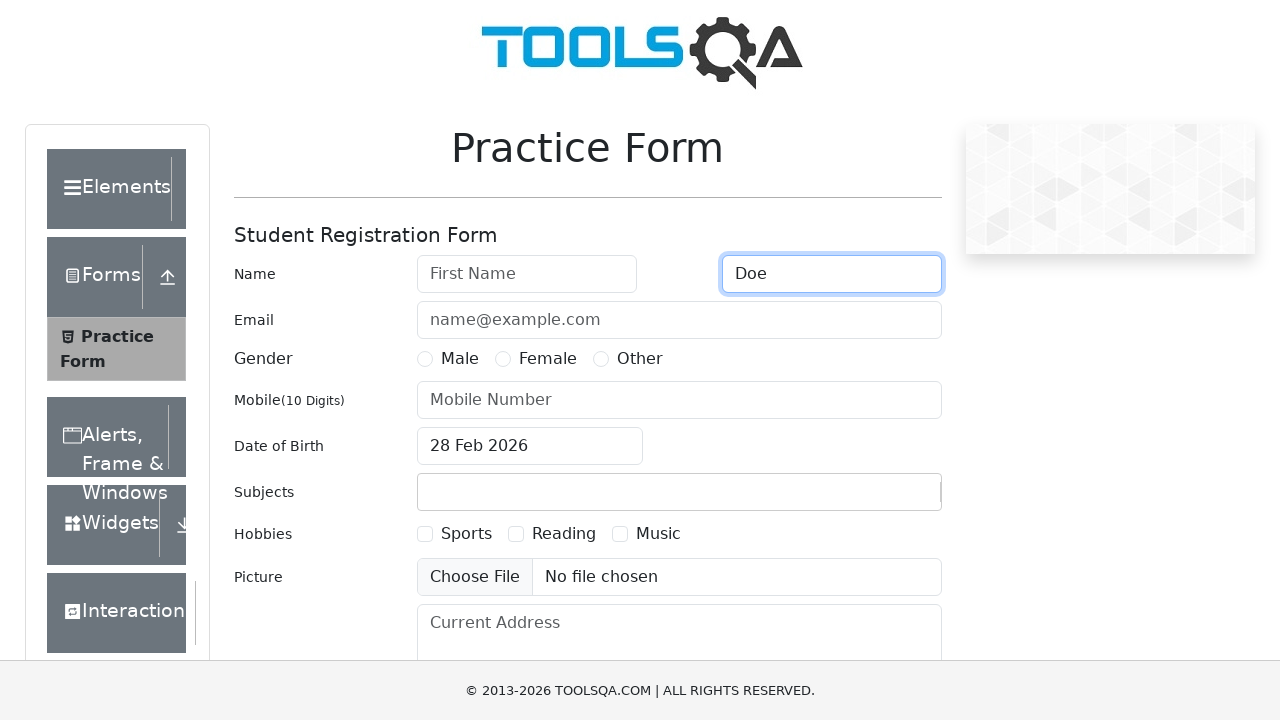

Student text element is present on the page
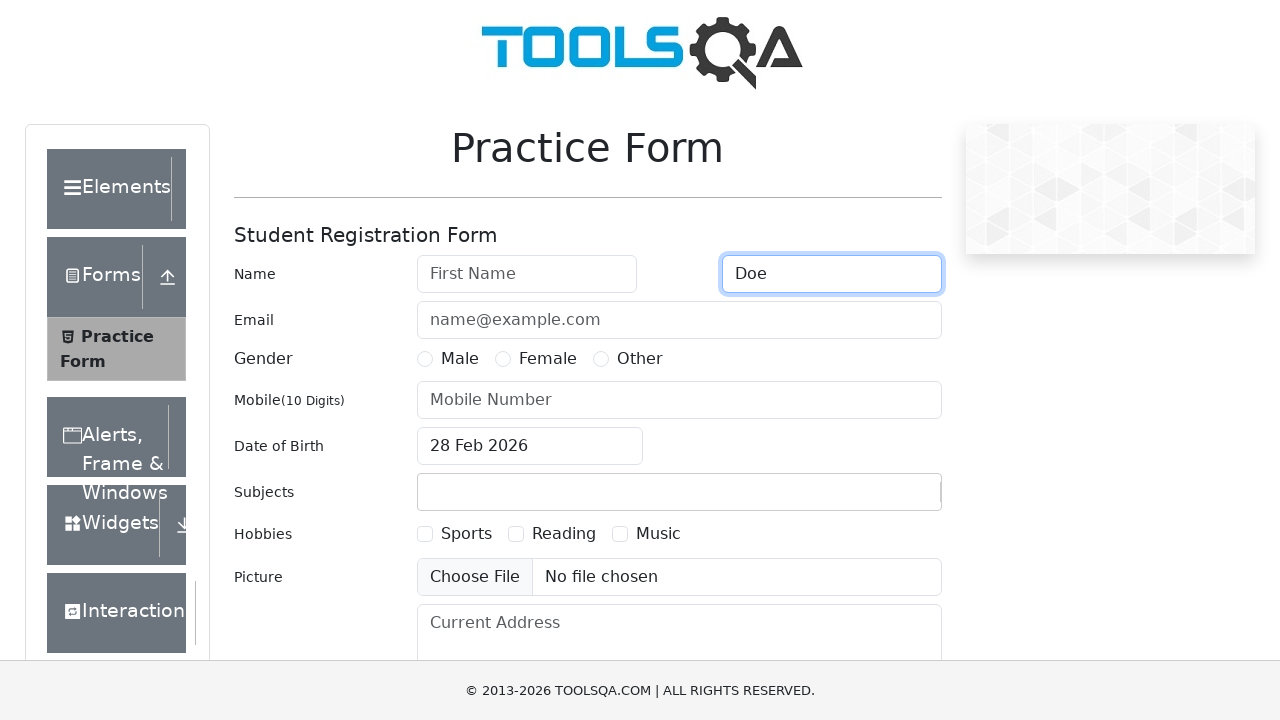

Current address textarea is present on the page
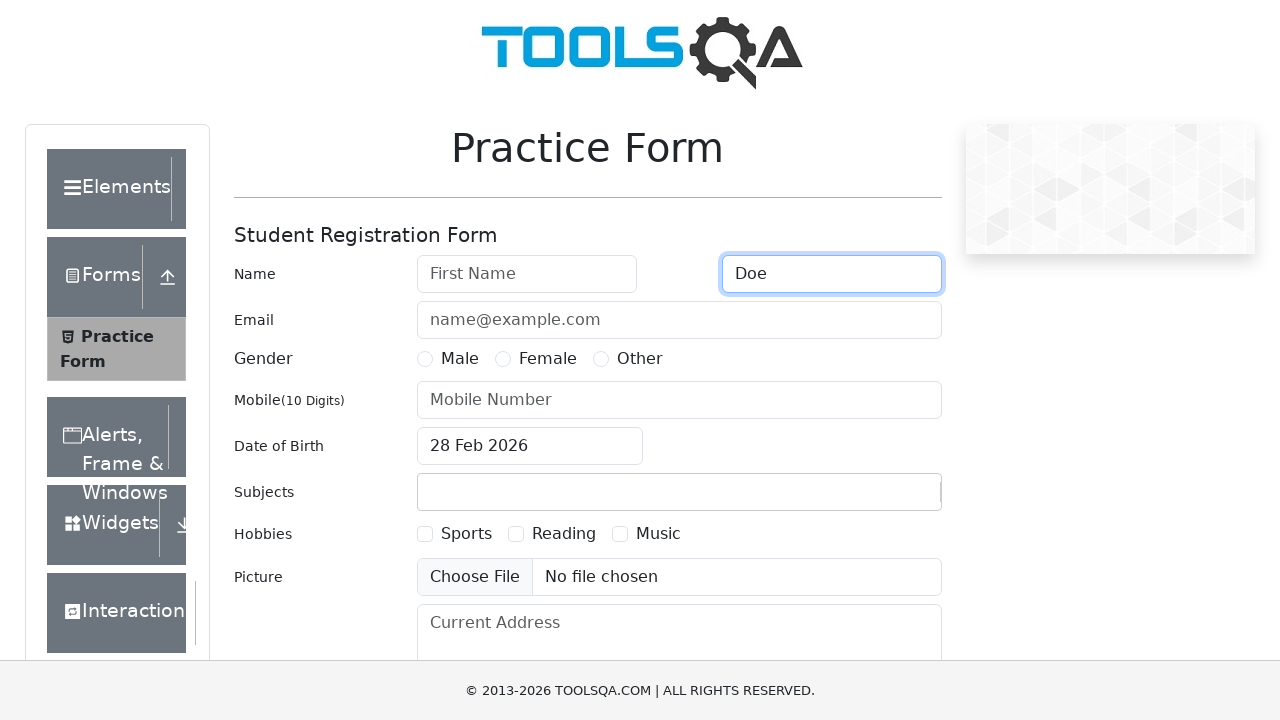

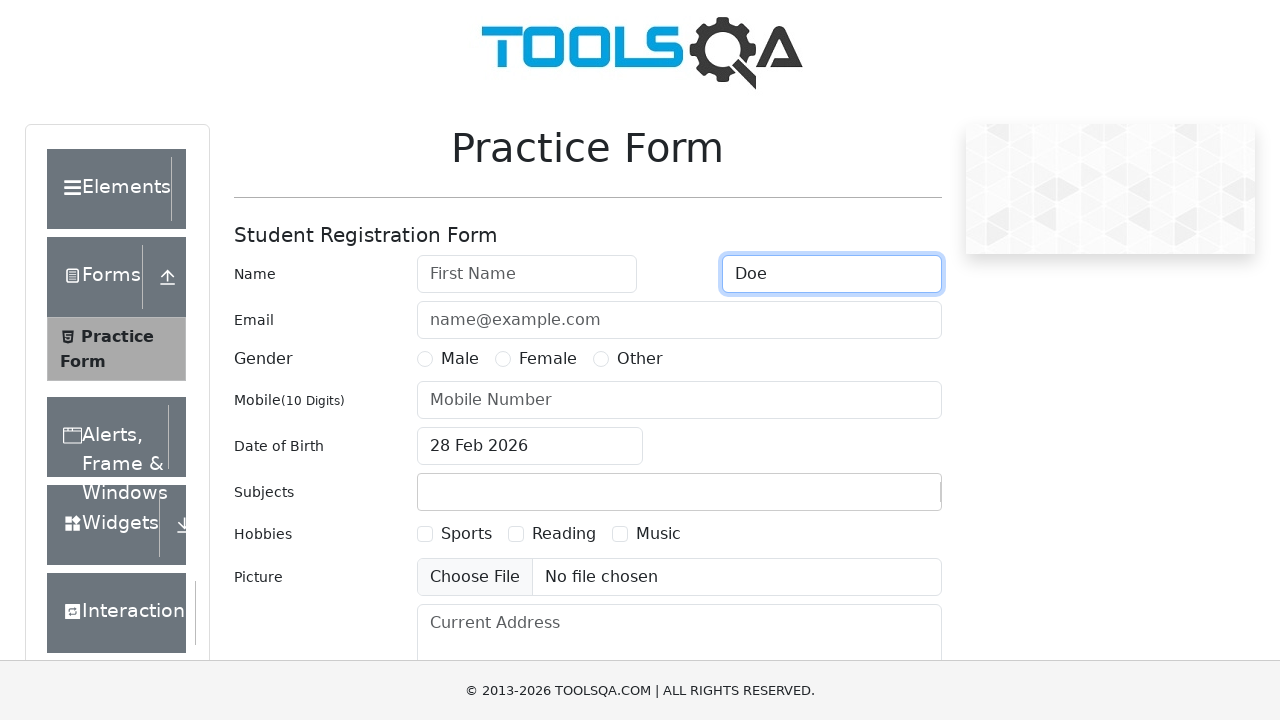